Tests adding 5 new rows to a dynamic table by clicking "Add New" button, filling in name, department, and phone fields, then clicking the Add button for each row.

Starting URL: https://www.tutorialrepublic.com/snippets/bootstrap/table-with-add-and-delete-row-feature.php

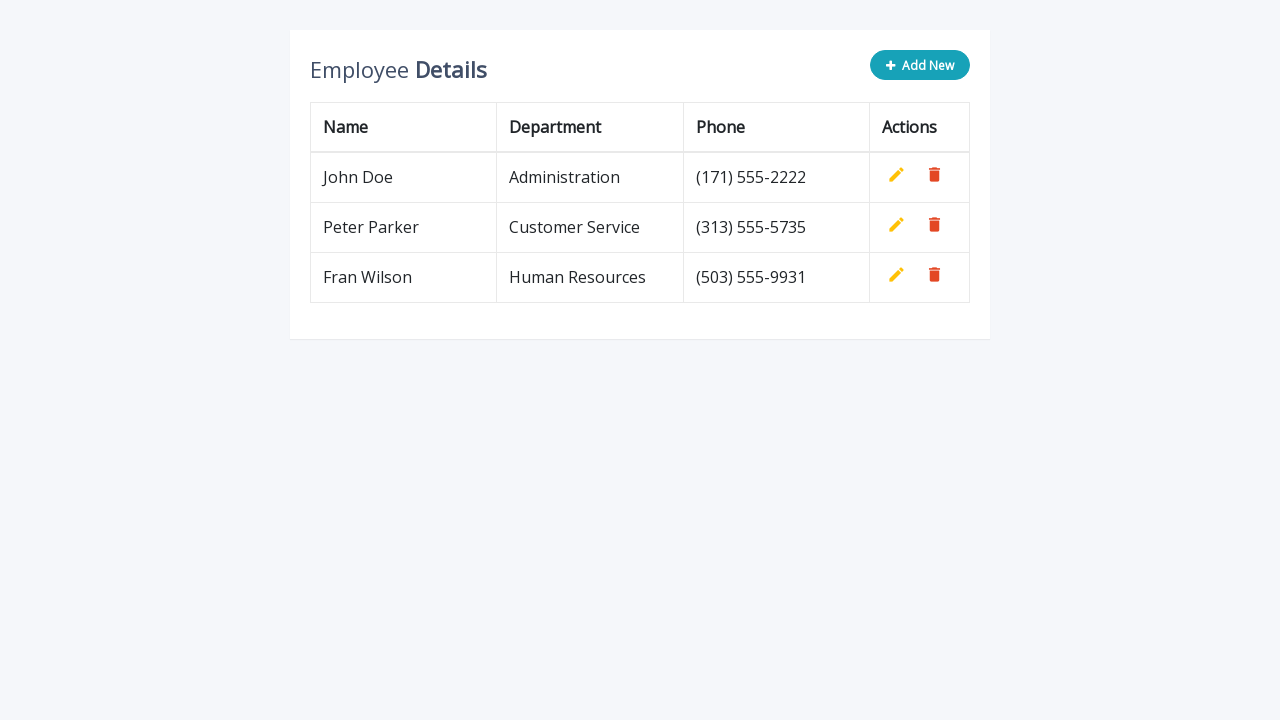

Clicked 'Add New' button for row 1 at (920, 65) on button:has-text('Add New')
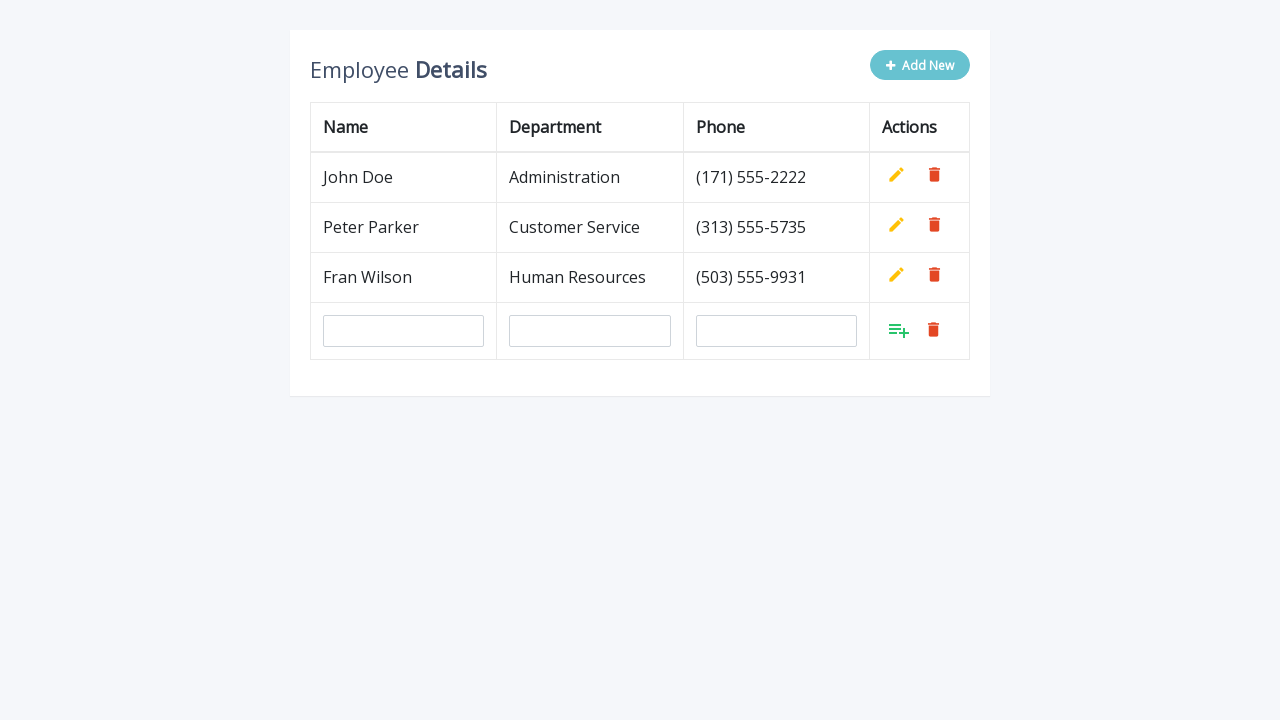

Filled name field with 'Pera Peric' for row 1 on input[name='name']
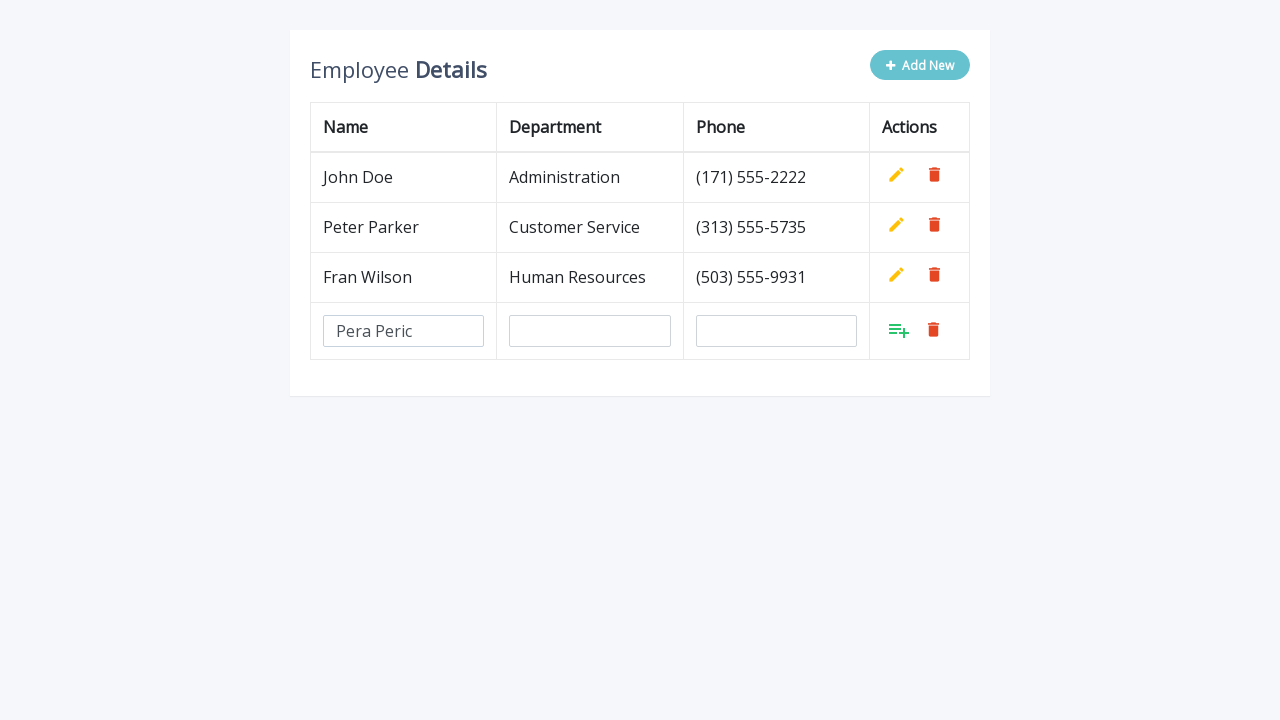

Filled department field with 'Financy' for row 1 on input[name='department']
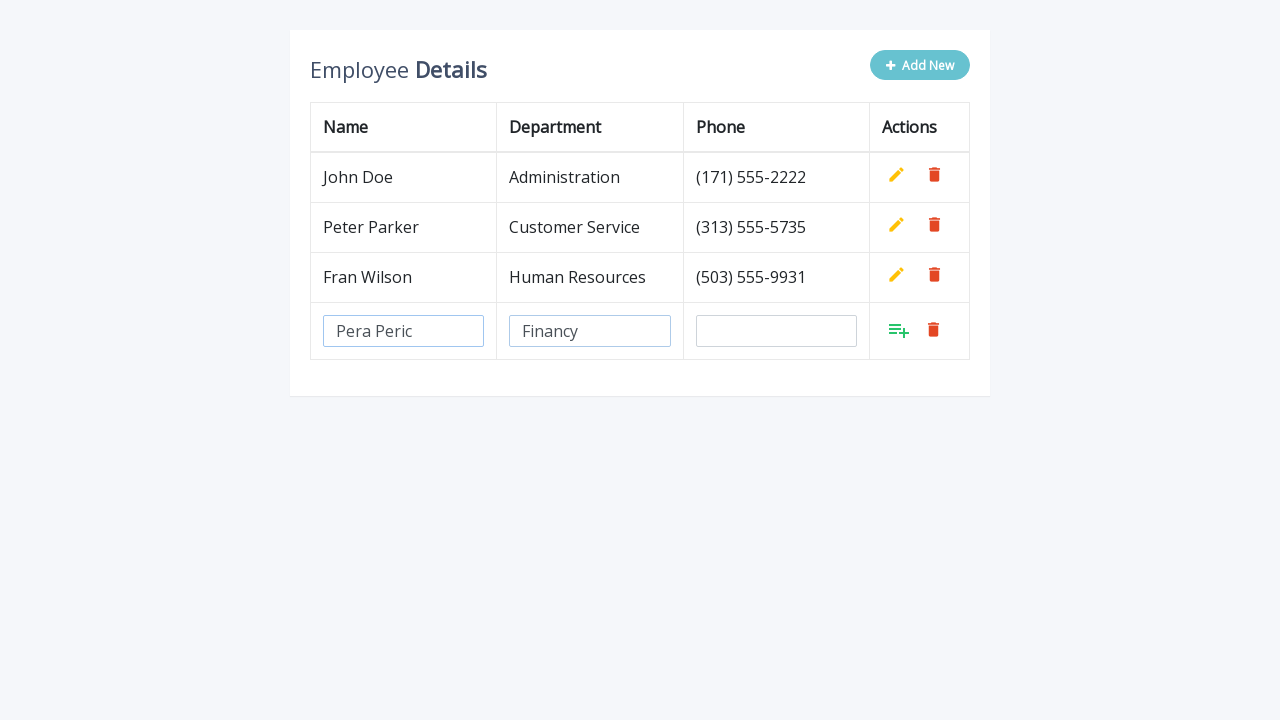

Filled phone field with '(381)65-489-9488' for row 1 on input[name='phone']
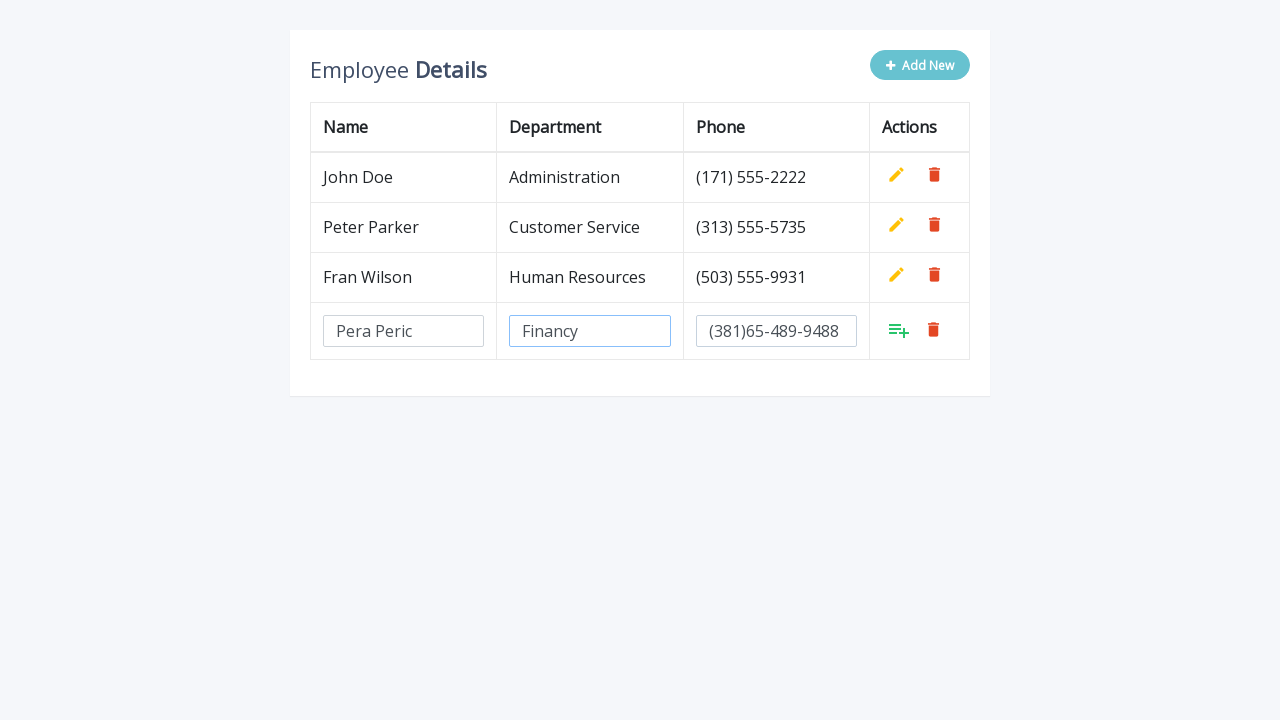

Clicked Add button to confirm row 1 at (899, 330) on //table/tbody/tr[4]/td[4]/a[1]
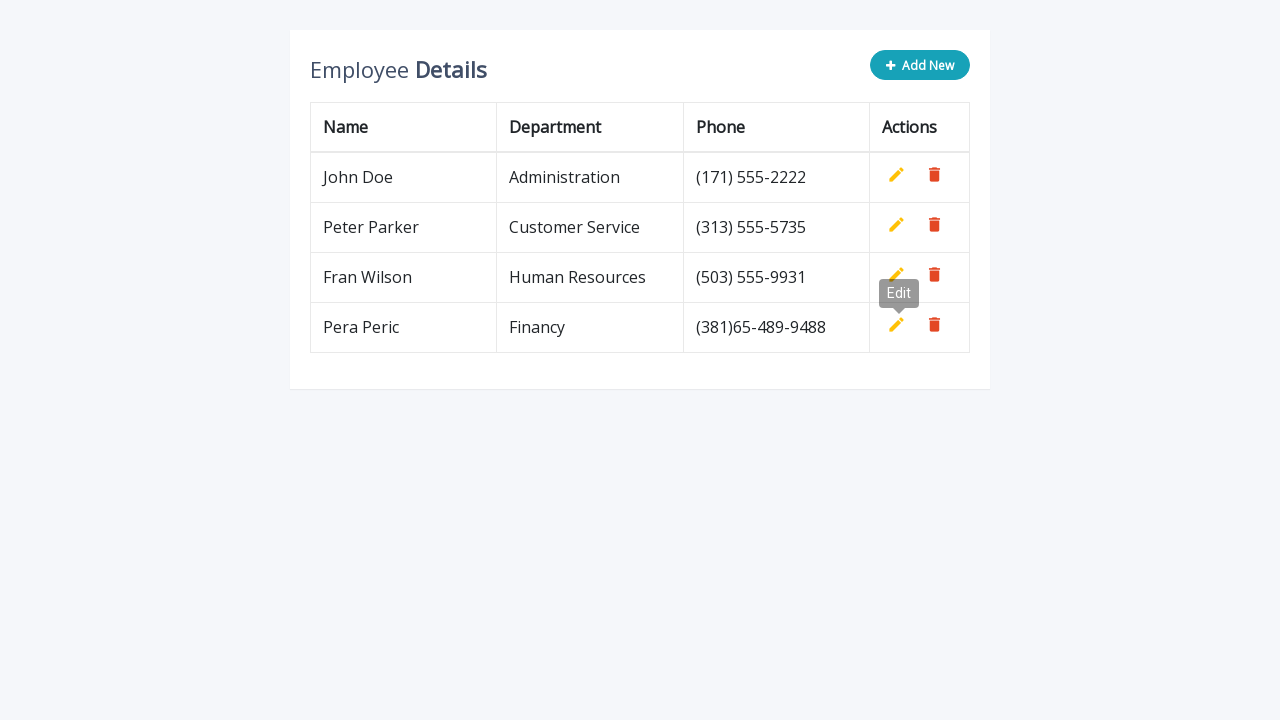

Clicked 'Add New' button for row 2 at (920, 65) on button:has-text('Add New')
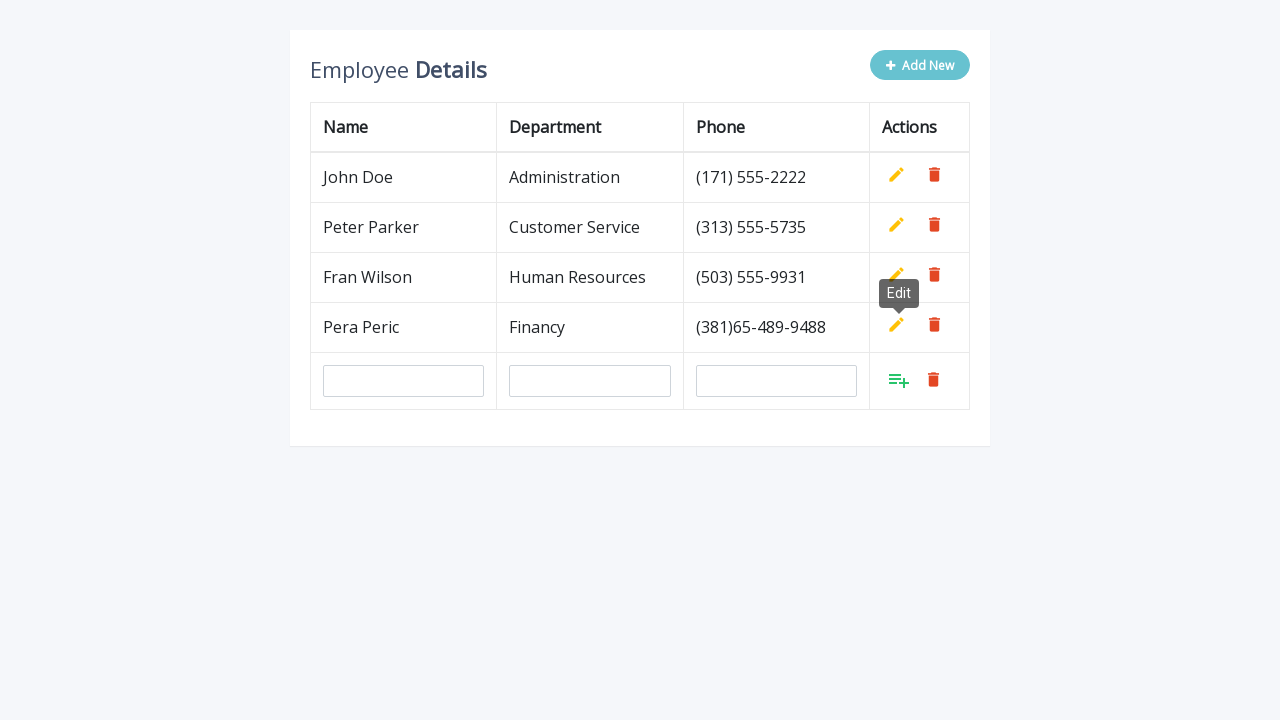

Filled name field with 'Pera Peric' for row 2 on input[name='name']
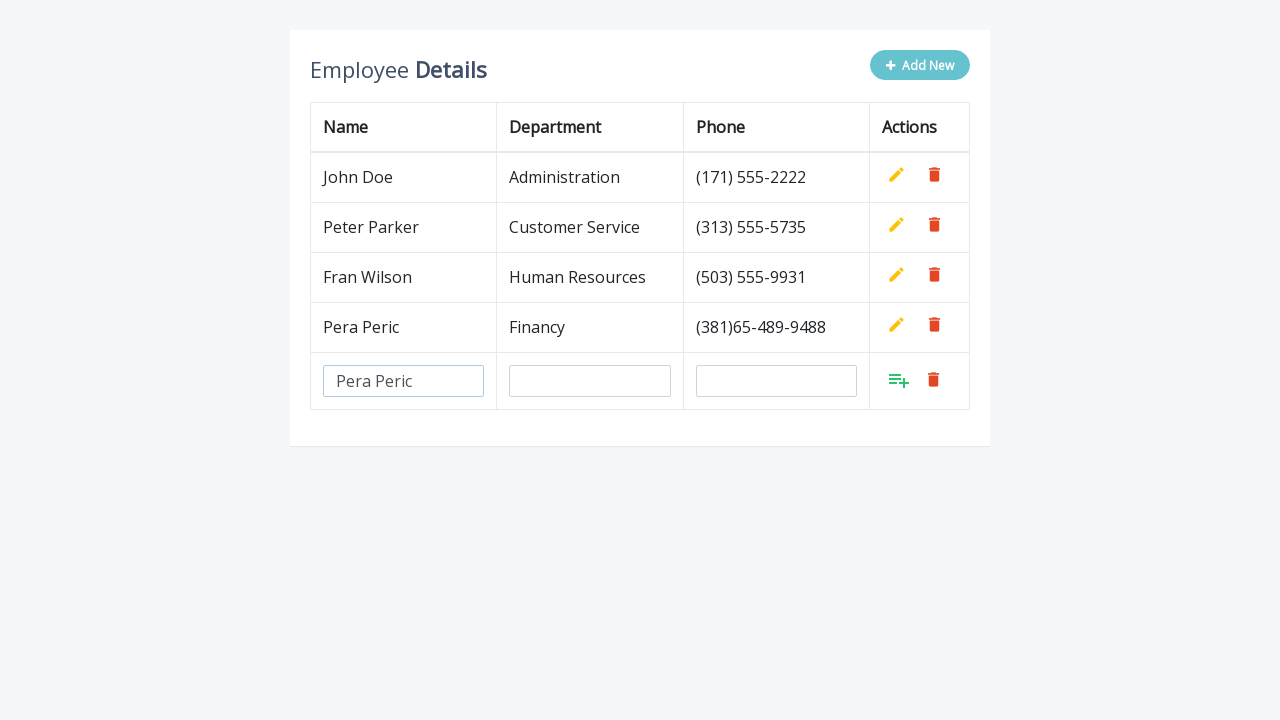

Filled department field with 'Financy' for row 2 on input[name='department']
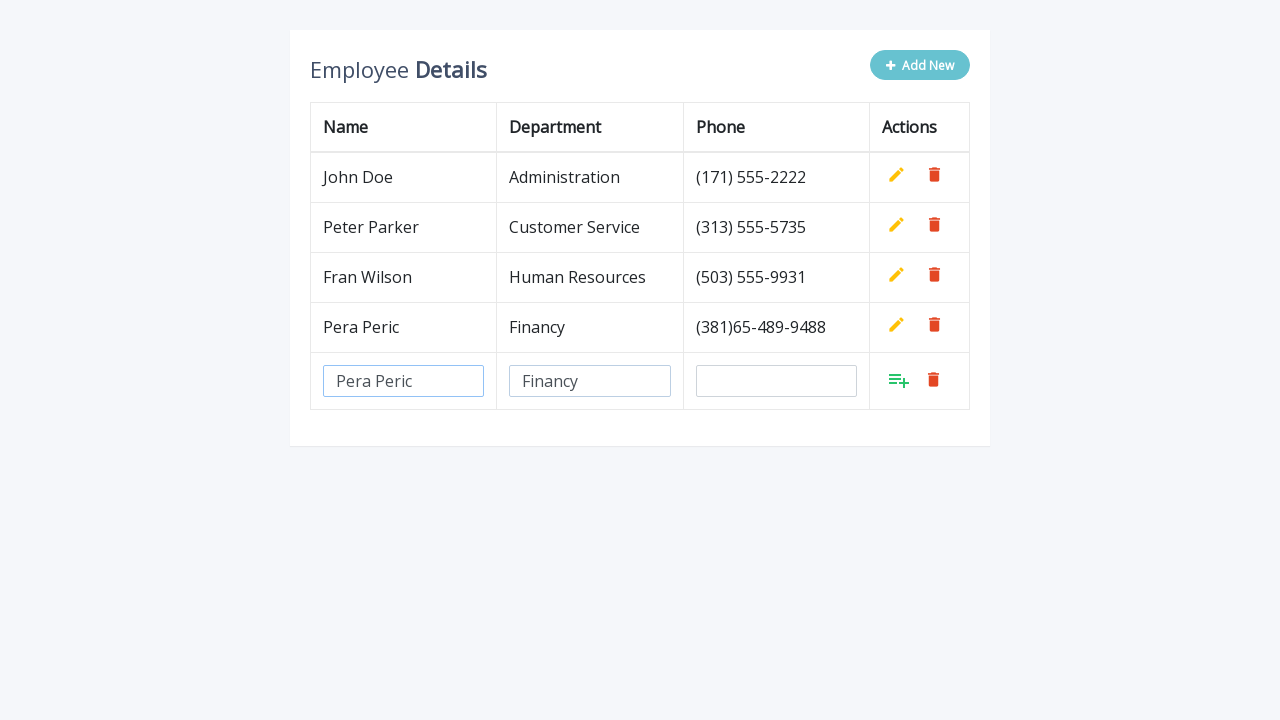

Filled phone field with '(381)65-489-9488' for row 2 on input[name='phone']
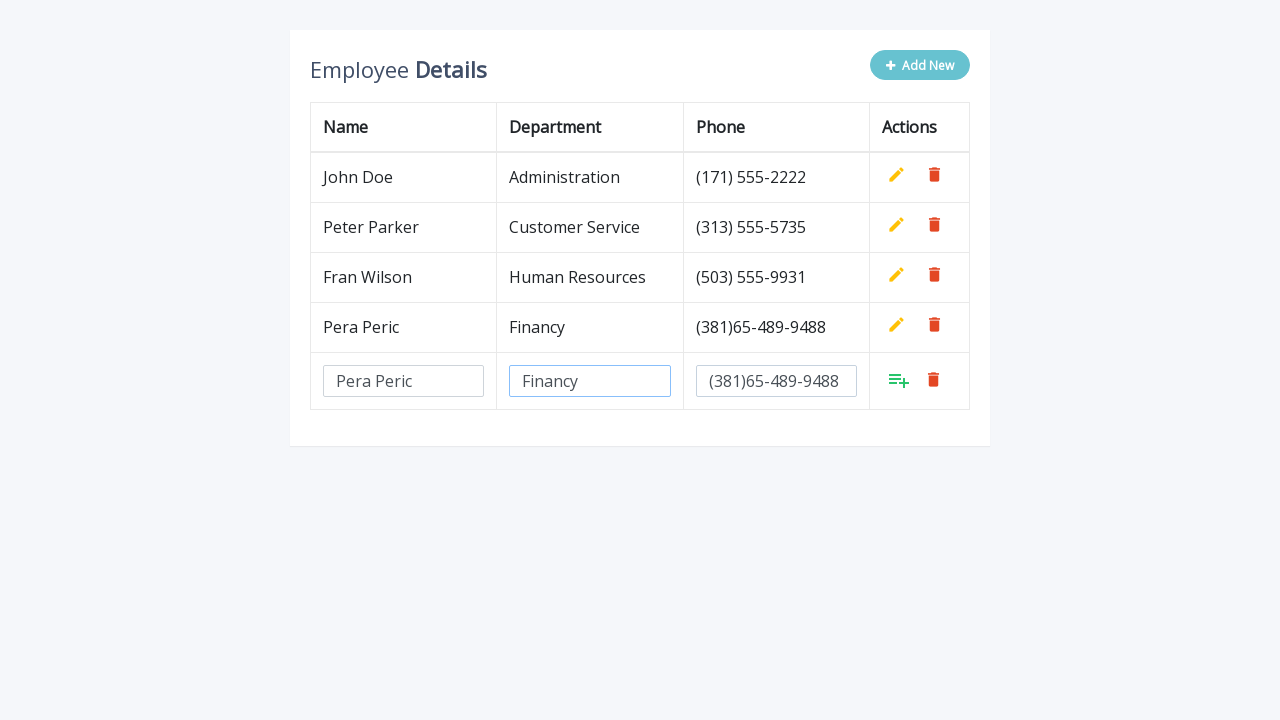

Clicked Add button to confirm row 2 at (899, 380) on //table/tbody/tr[5]/td[4]/a[1]
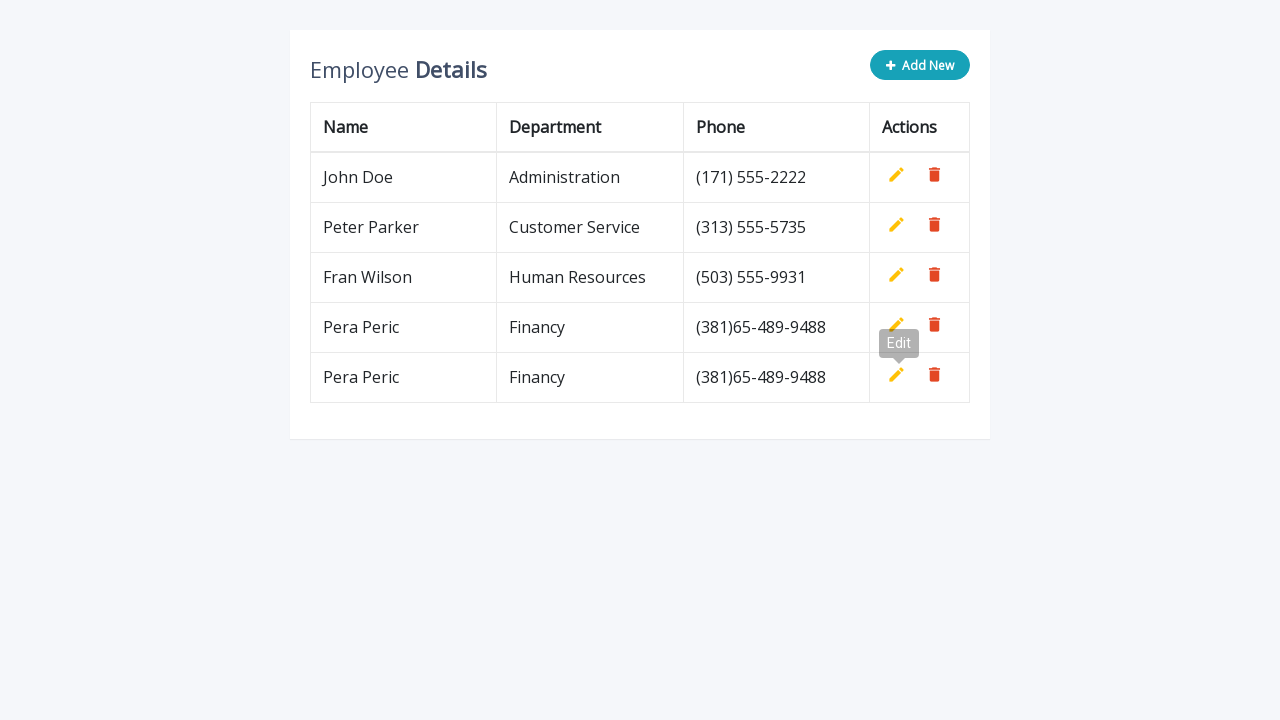

Clicked 'Add New' button for row 3 at (920, 65) on button:has-text('Add New')
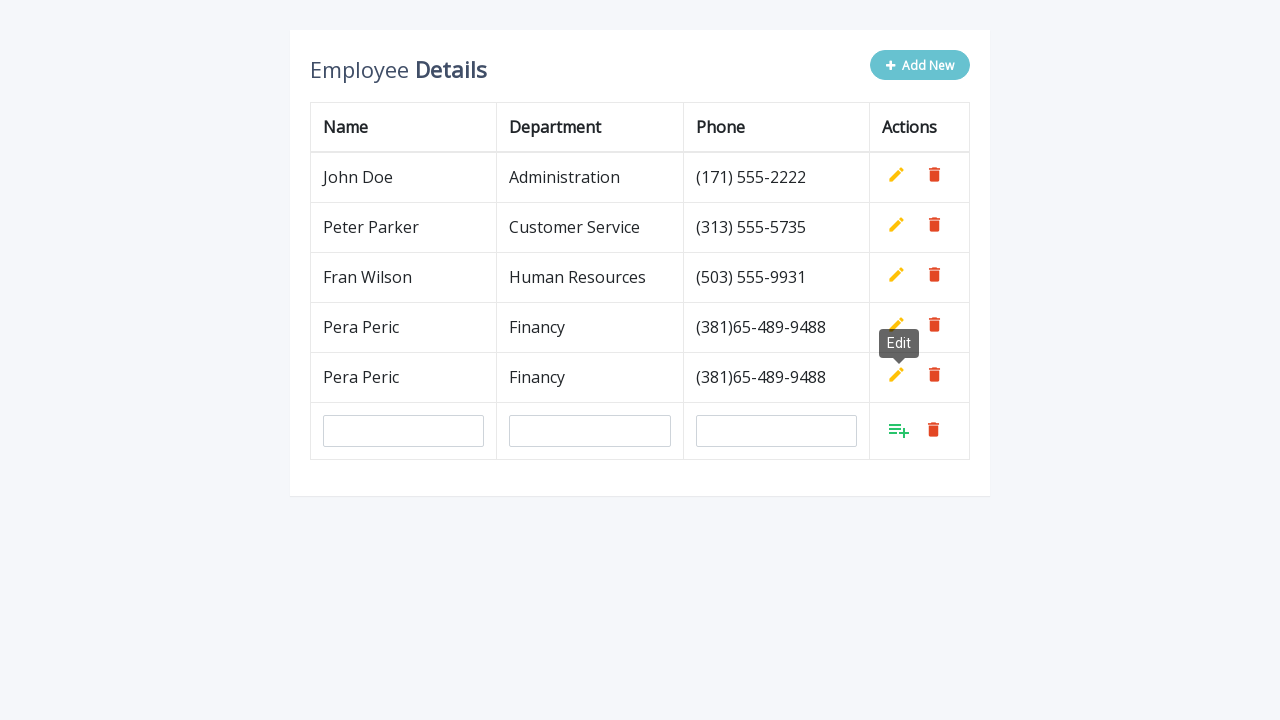

Filled name field with 'Pera Peric' for row 3 on input[name='name']
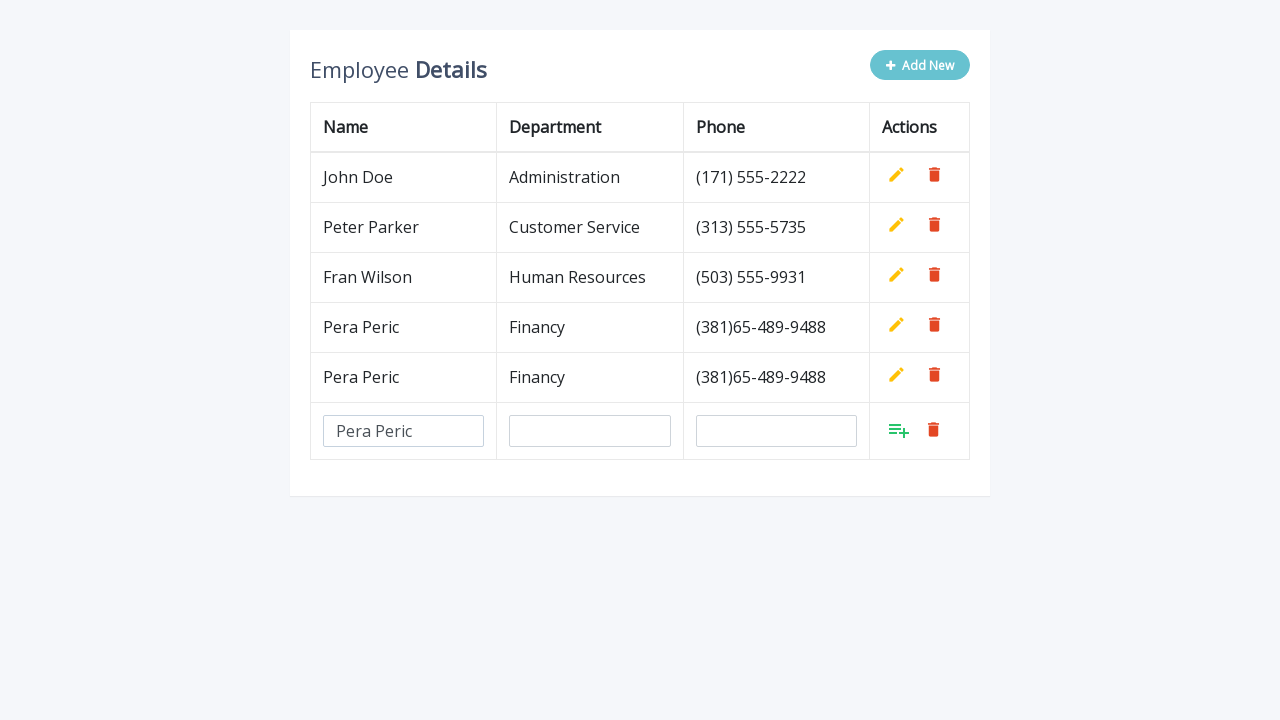

Filled department field with 'Financy' for row 3 on input[name='department']
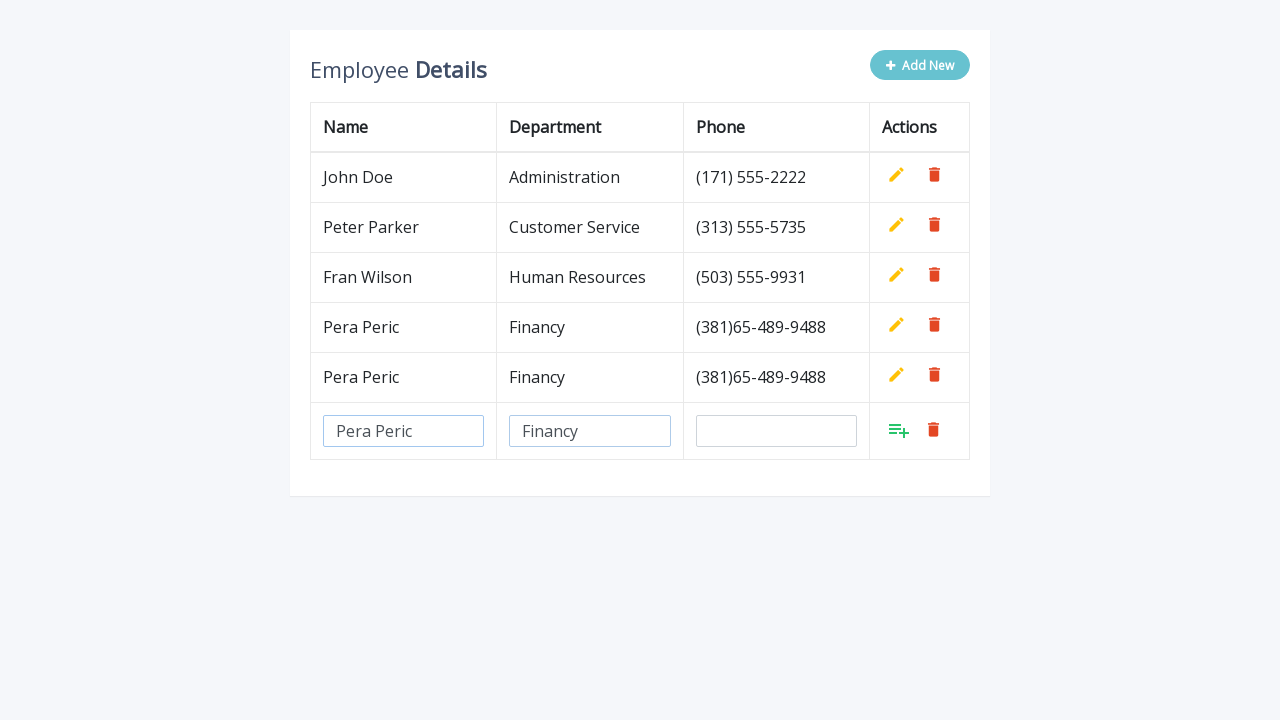

Filled phone field with '(381)65-489-9488' for row 3 on input[name='phone']
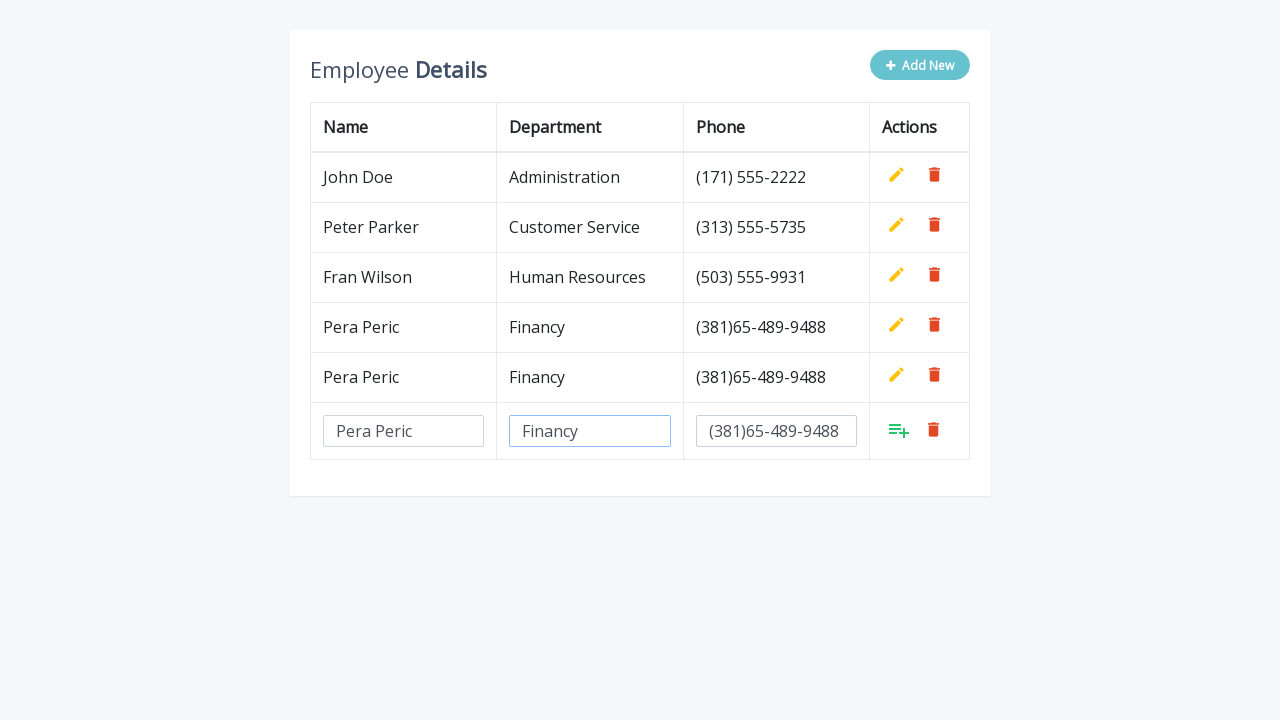

Clicked Add button to confirm row 3 at (899, 430) on //table/tbody/tr[6]/td[4]/a[1]
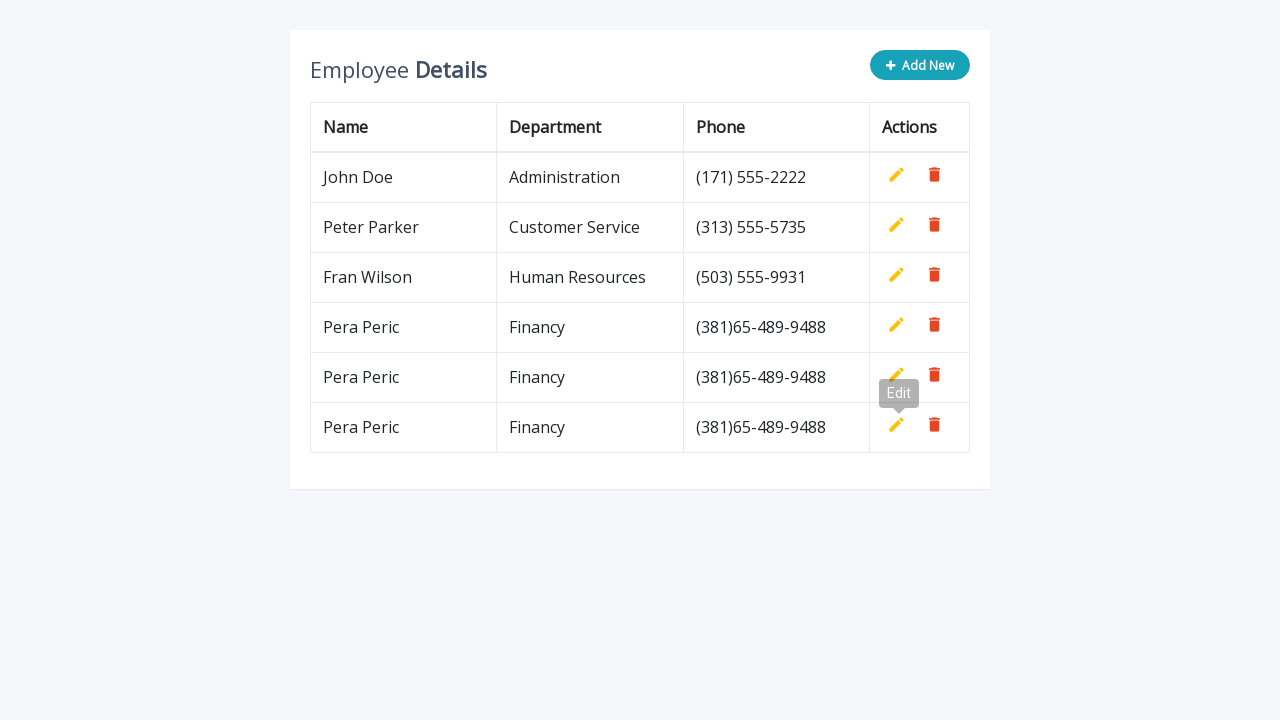

Clicked 'Add New' button for row 4 at (920, 65) on button:has-text('Add New')
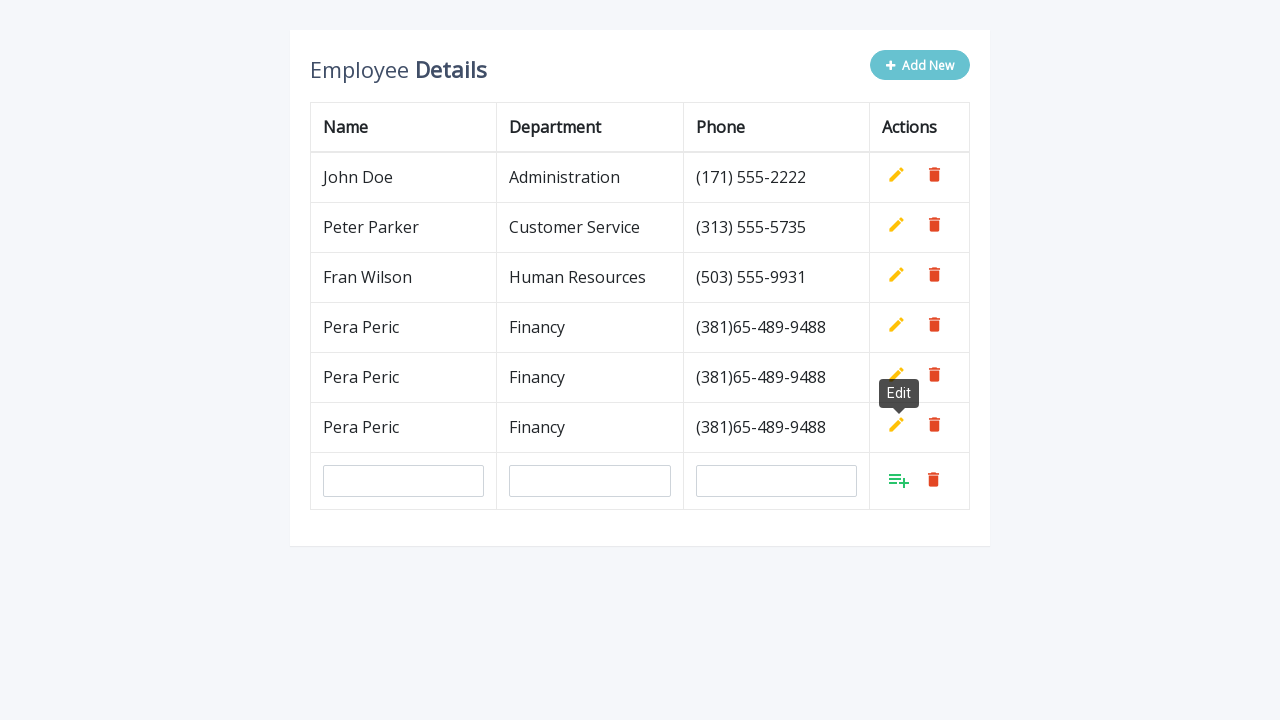

Filled name field with 'Pera Peric' for row 4 on input[name='name']
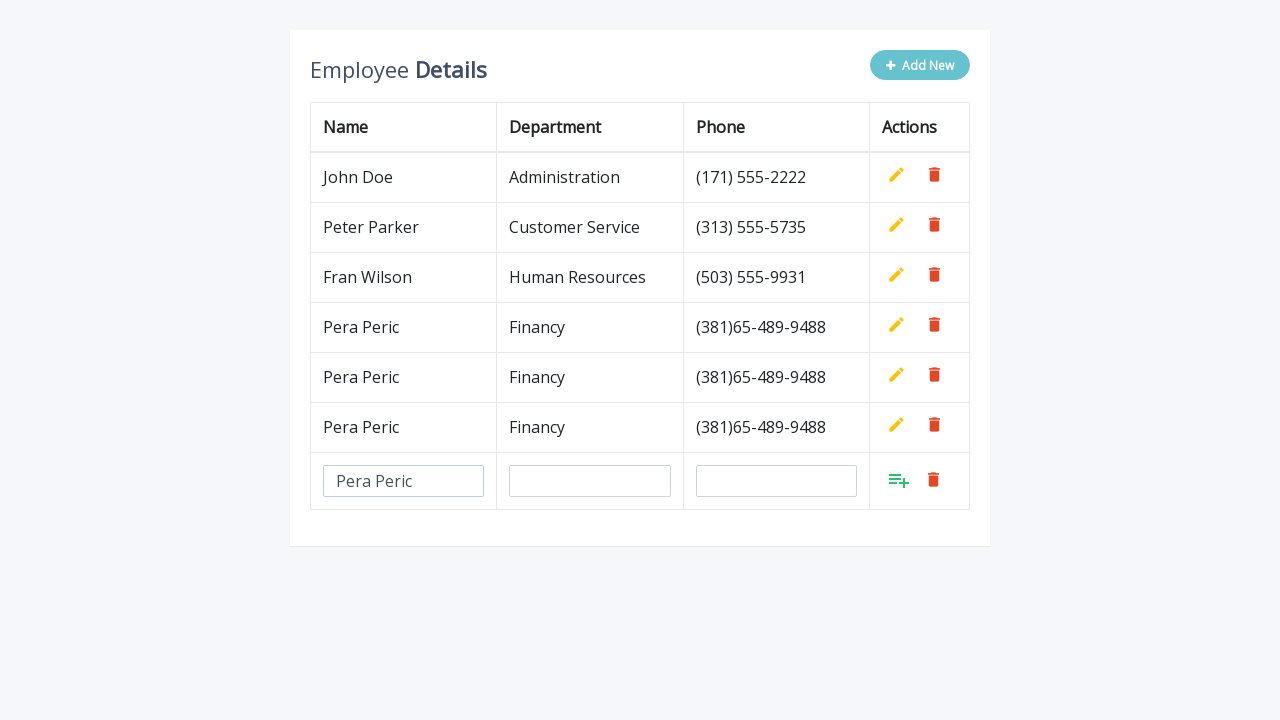

Filled department field with 'Financy' for row 4 on input[name='department']
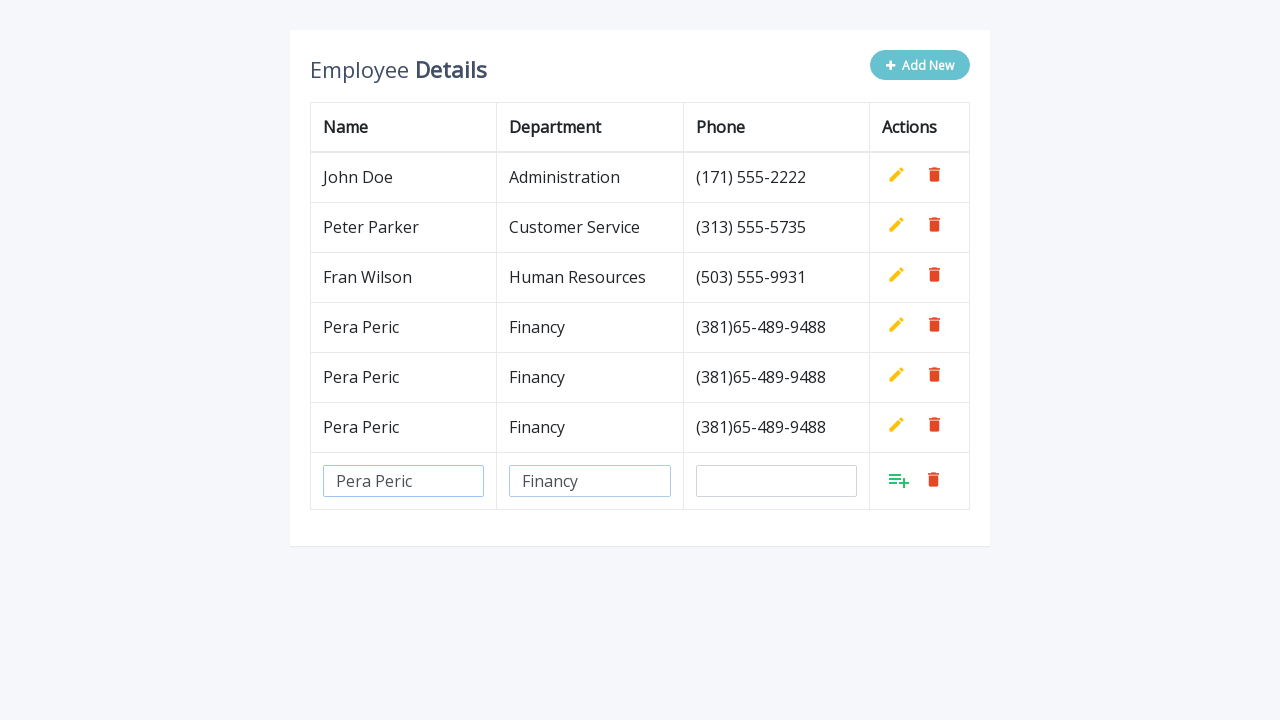

Filled phone field with '(381)65-489-9488' for row 4 on input[name='phone']
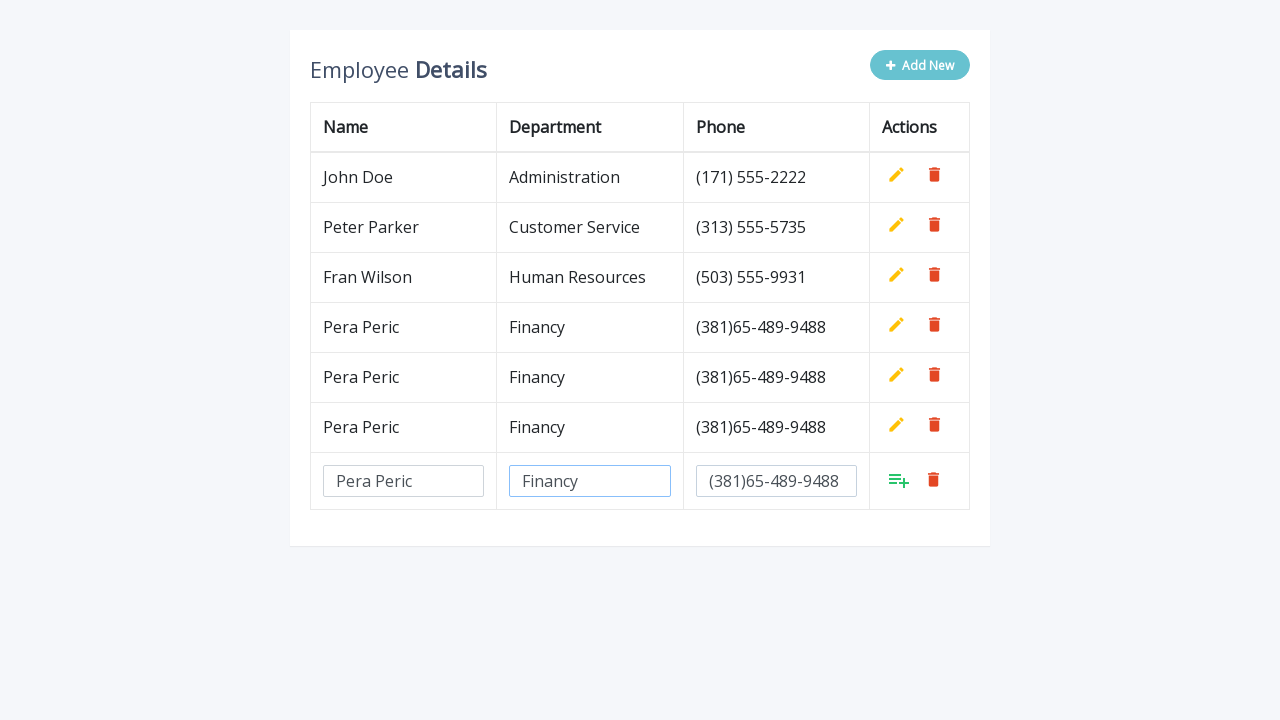

Clicked Add button to confirm row 4 at (899, 480) on //table/tbody/tr[7]/td[4]/a[1]
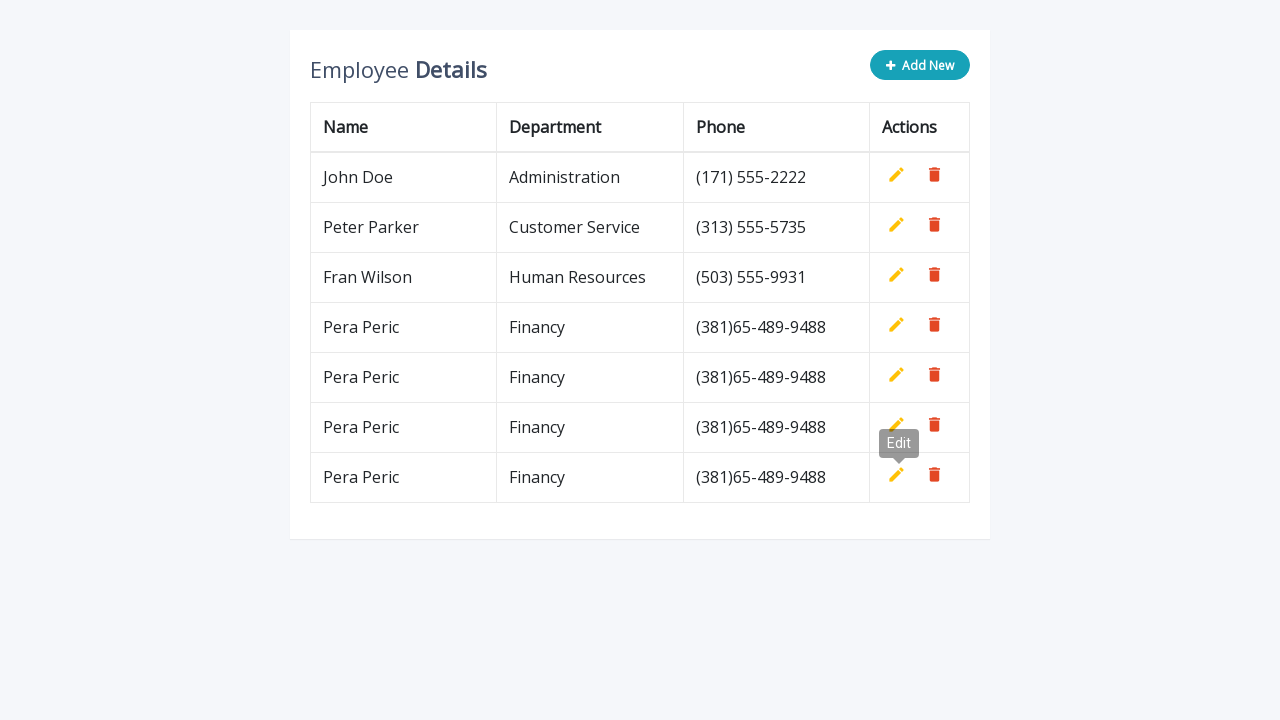

Clicked 'Add New' button for row 5 at (920, 65) on button:has-text('Add New')
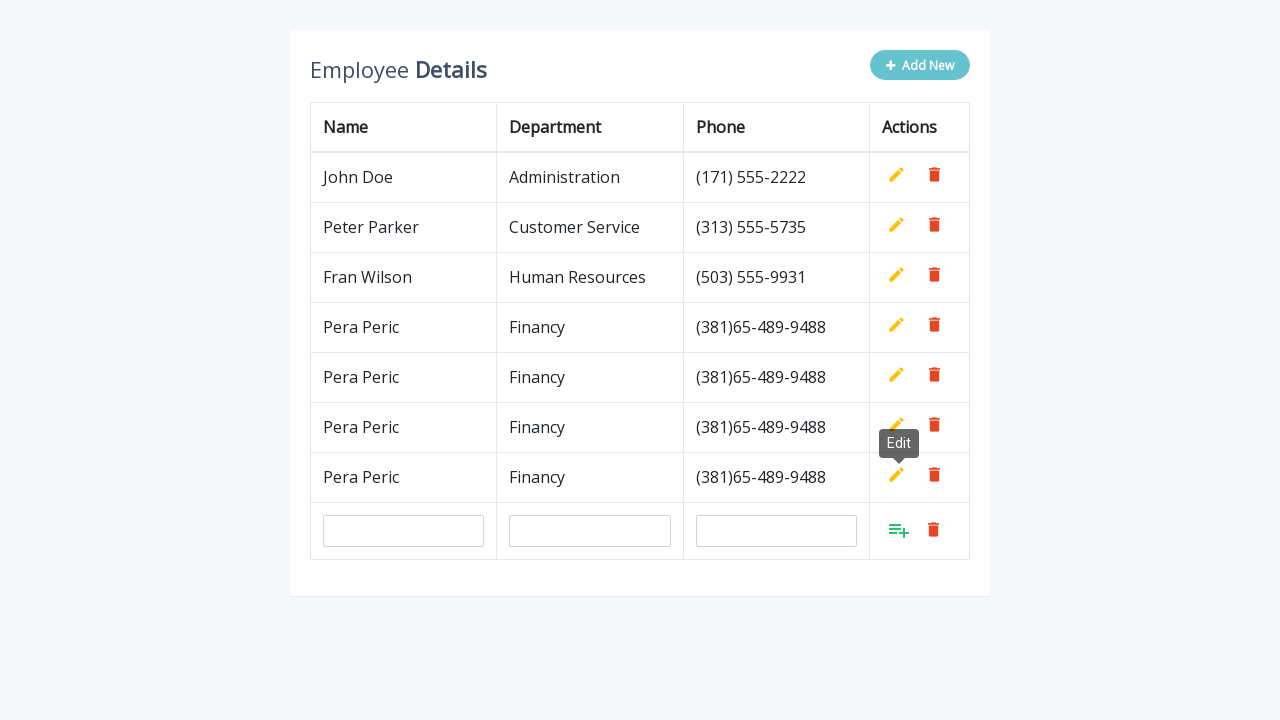

Filled name field with 'Pera Peric' for row 5 on input[name='name']
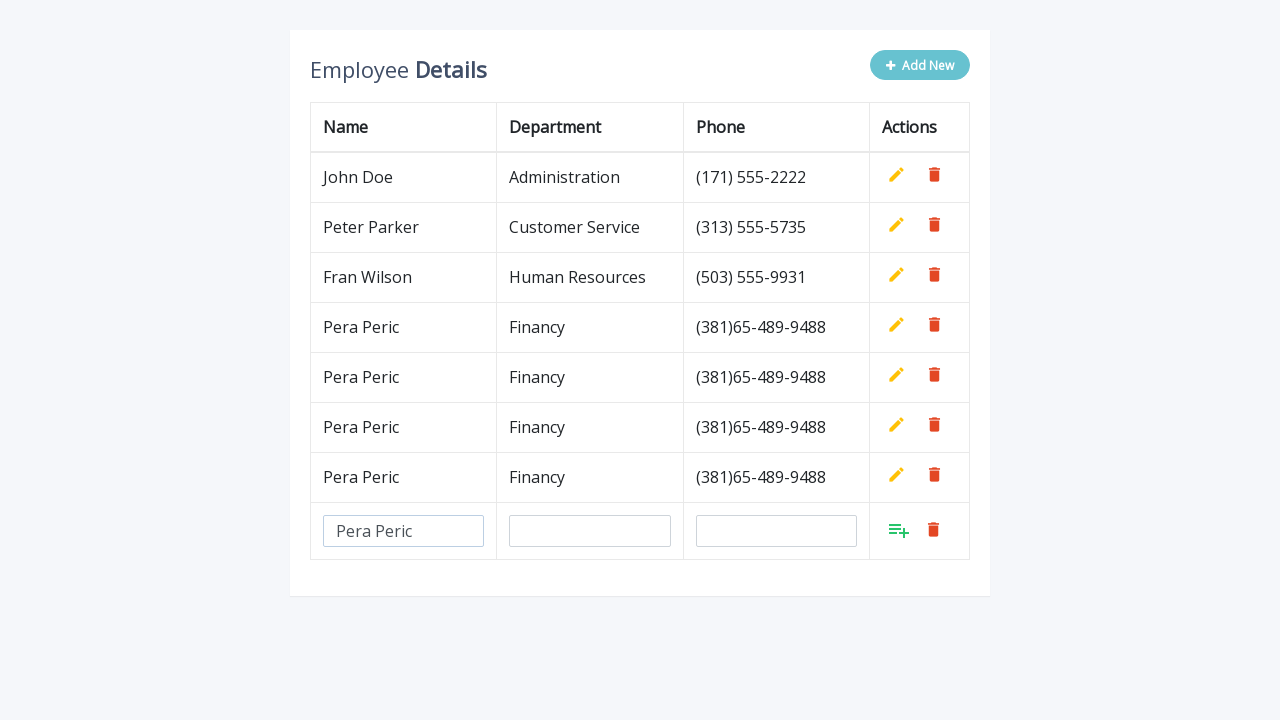

Filled department field with 'Financy' for row 5 on input[name='department']
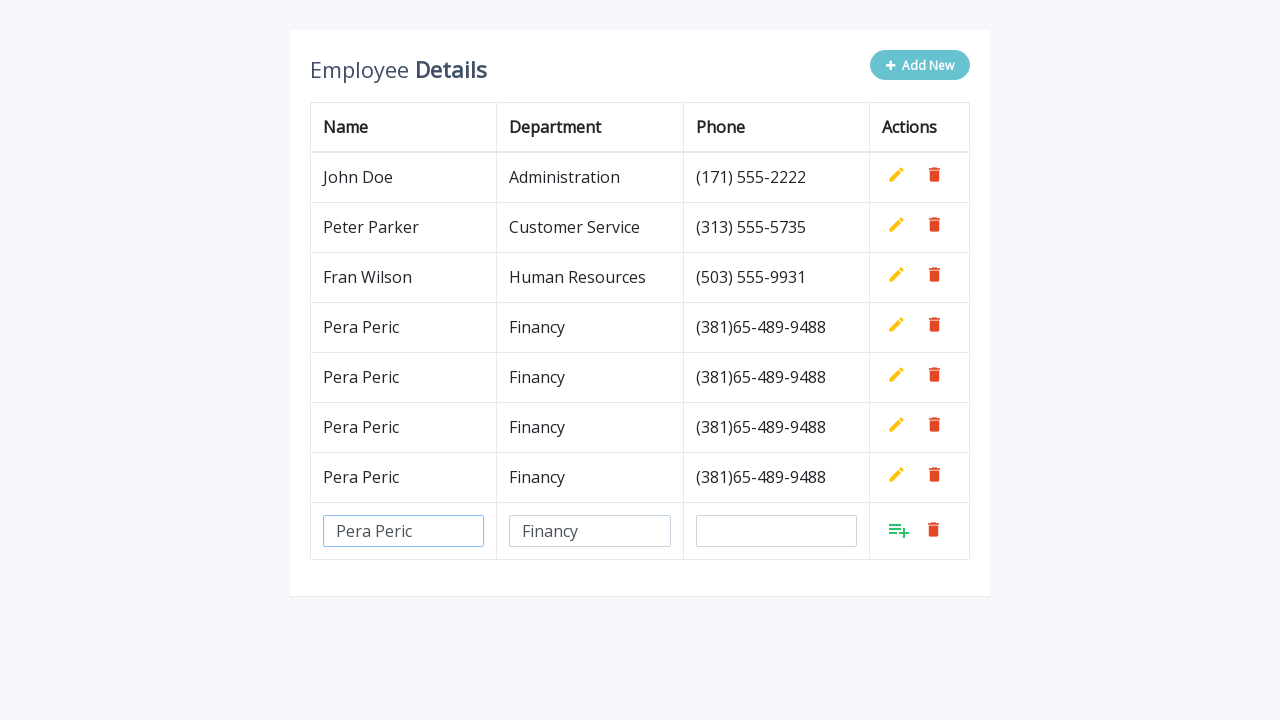

Filled phone field with '(381)65-489-9488' for row 5 on input[name='phone']
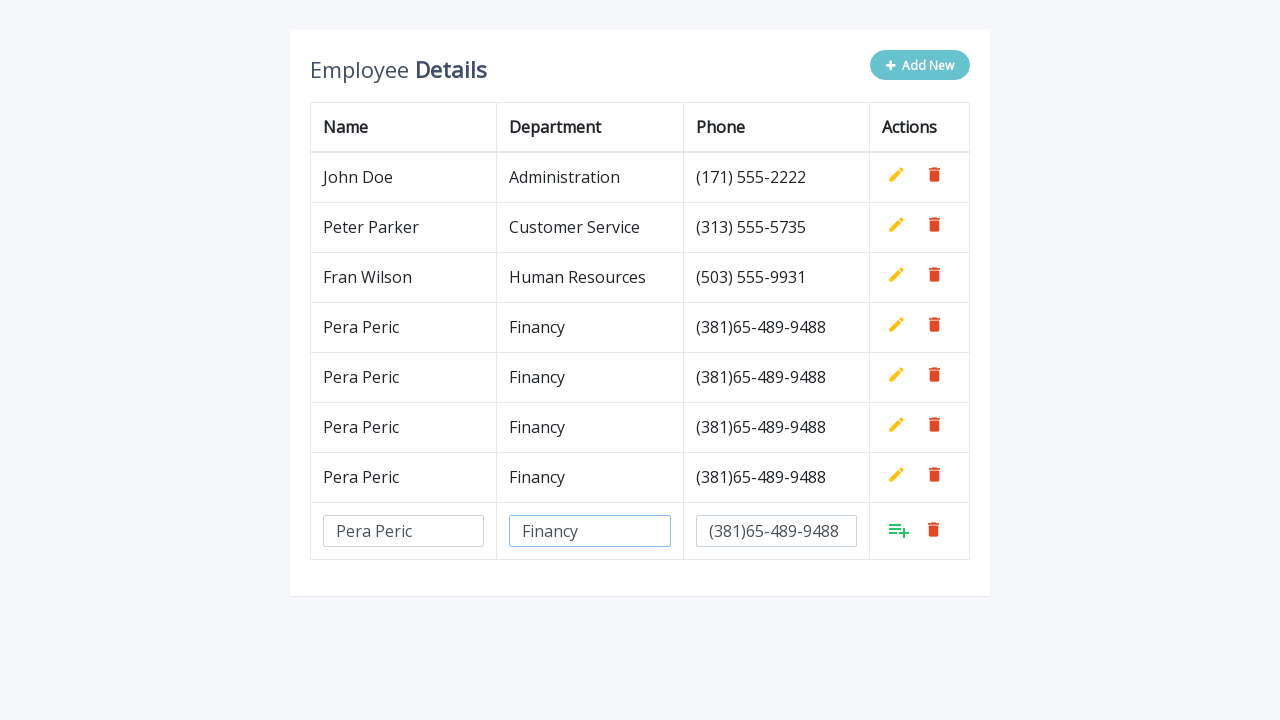

Clicked Add button to confirm row 5 at (899, 530) on //table/tbody/tr[8]/td[4]/a[1]
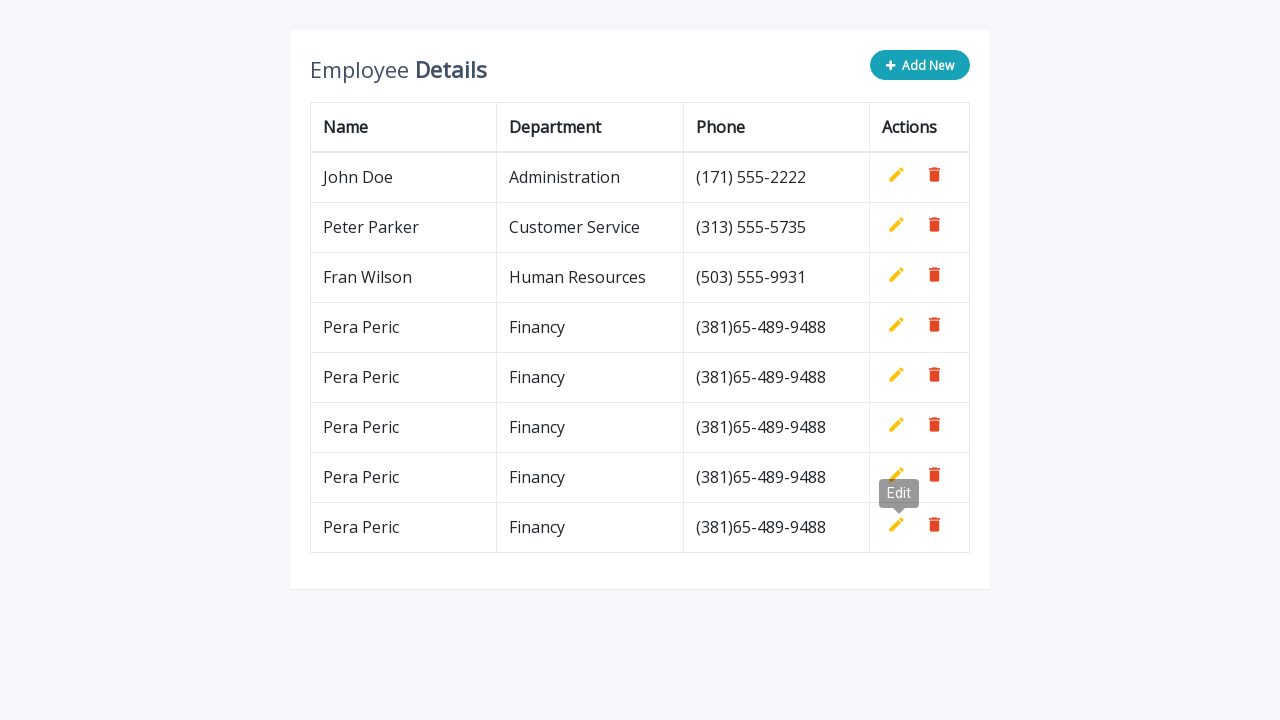

Waited 500ms for final action to complete
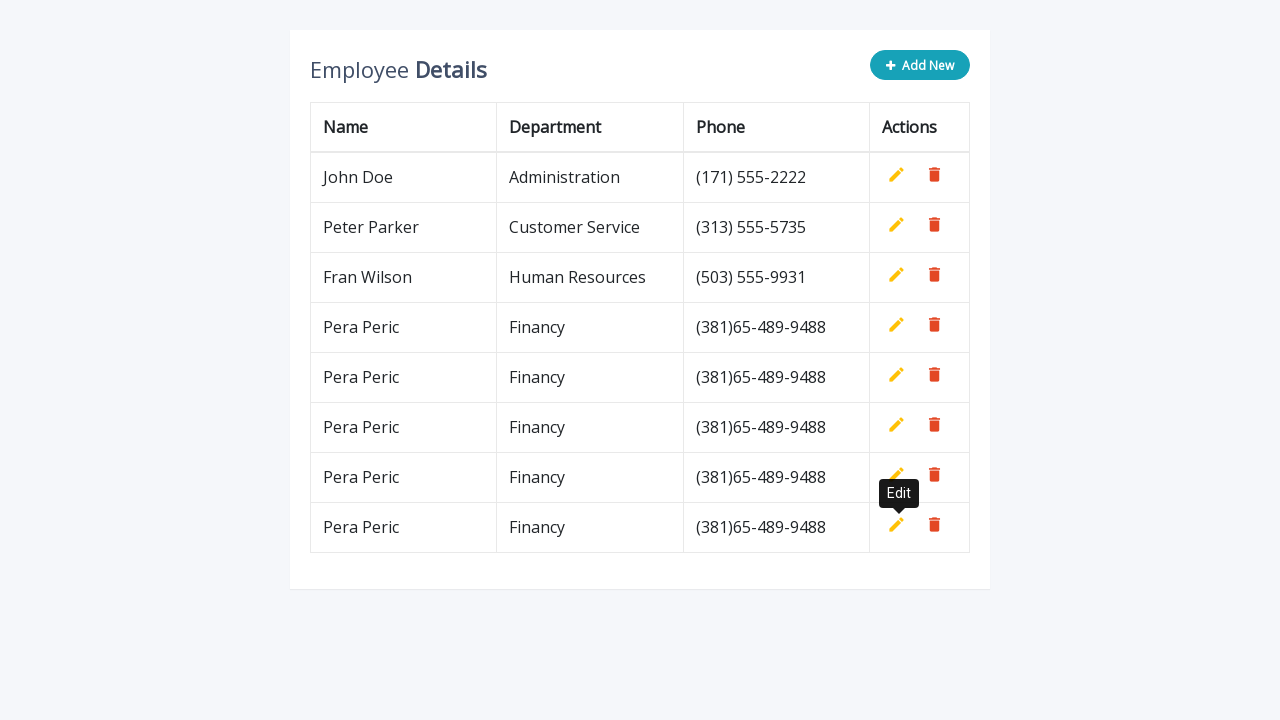

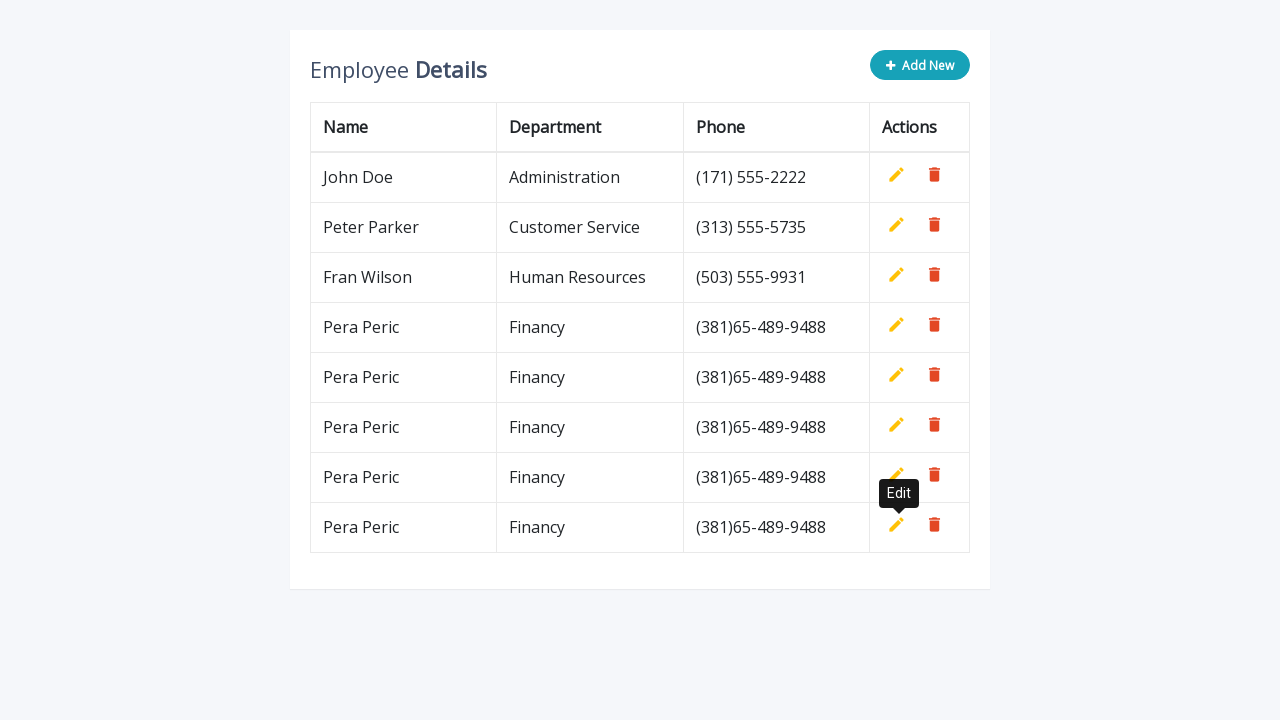